Tests a math challenge form by reading a value from the page, calculating the result using a mathematical formula (log of absolute value of 12*sin(x)), filling in the answer, checking a checkbox, selecting a radio button, and submitting the form.

Starting URL: https://suninjuly.github.io/math.html

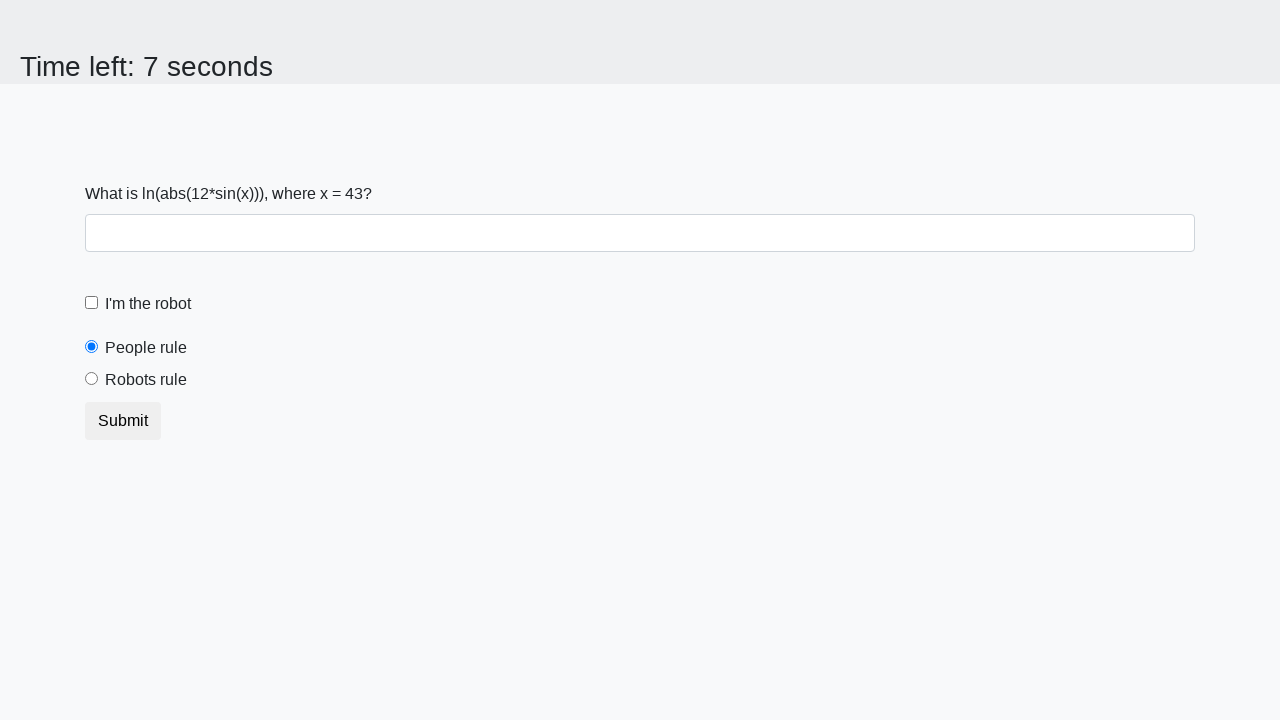

Read x value from page element
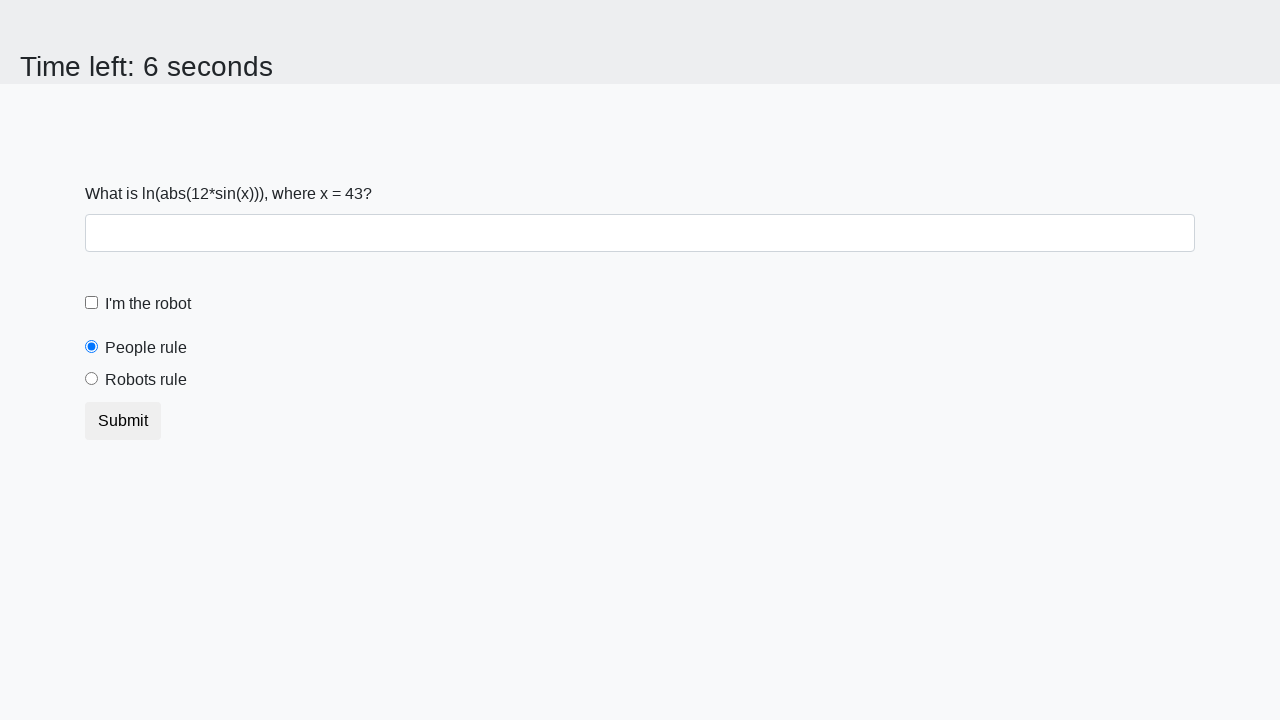

Calculated result using formula: log(abs(12*sin(x)))
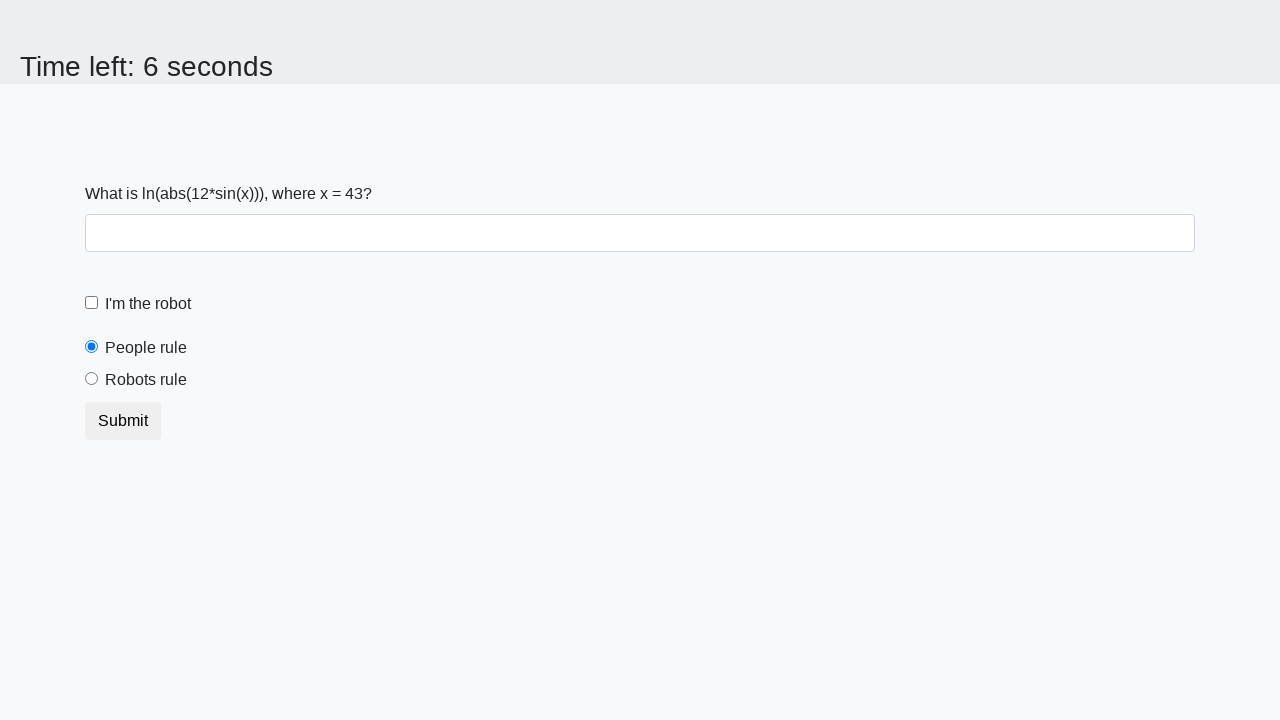

Filled answer field with calculated value on input#answer
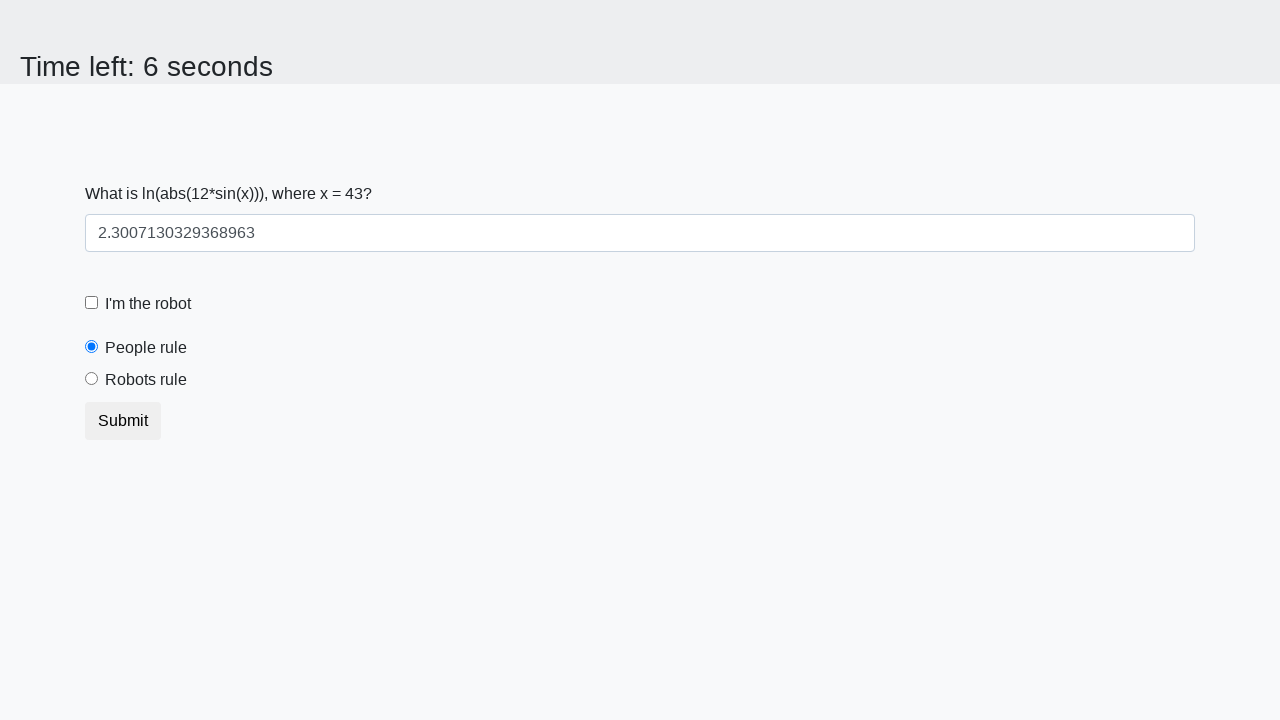

Checked the robot checkbox at (92, 303) on input#robotCheckbox
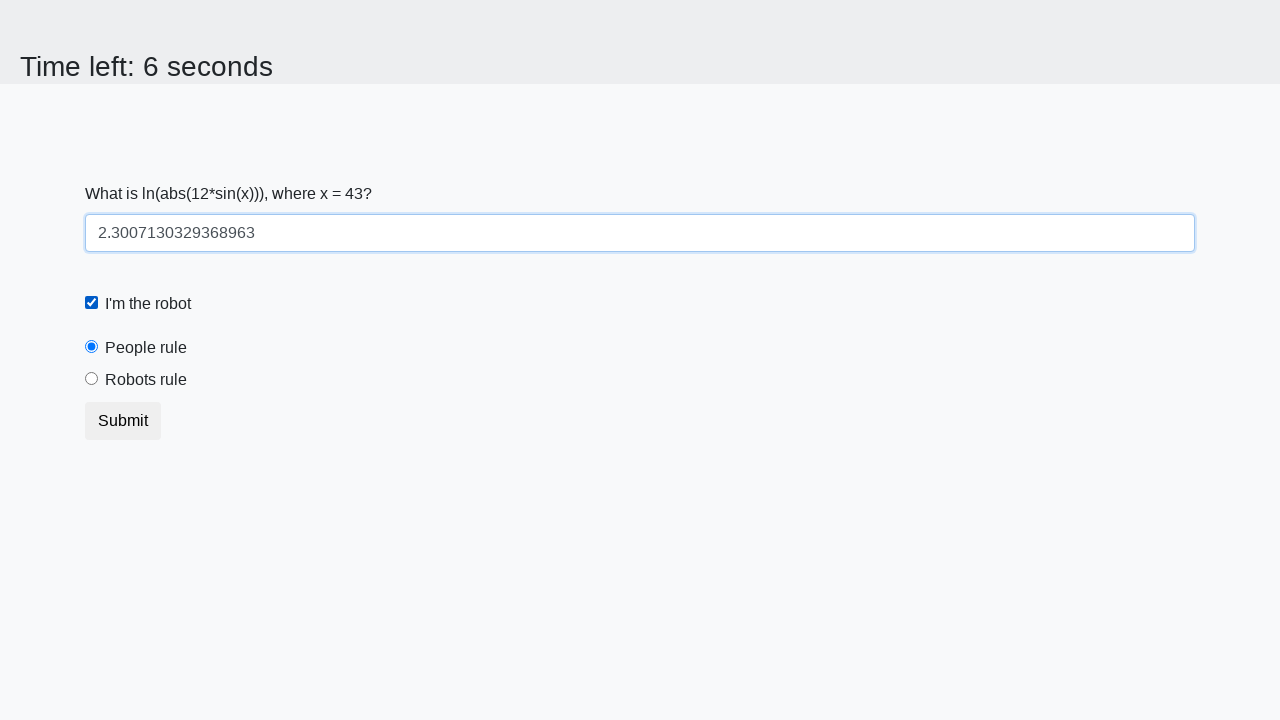

Selected the robots rule radio button at (92, 379) on input#robotsRule
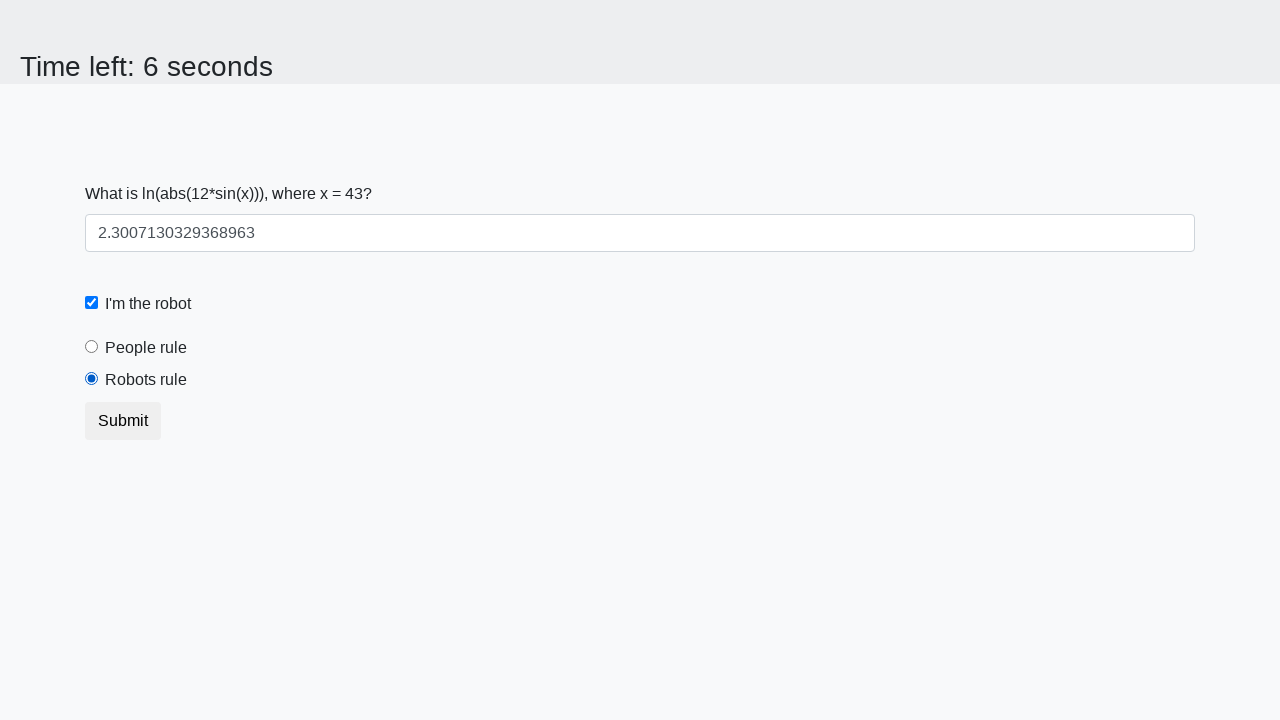

Clicked submit button to submit the form at (123, 421) on button.btn.btn-default
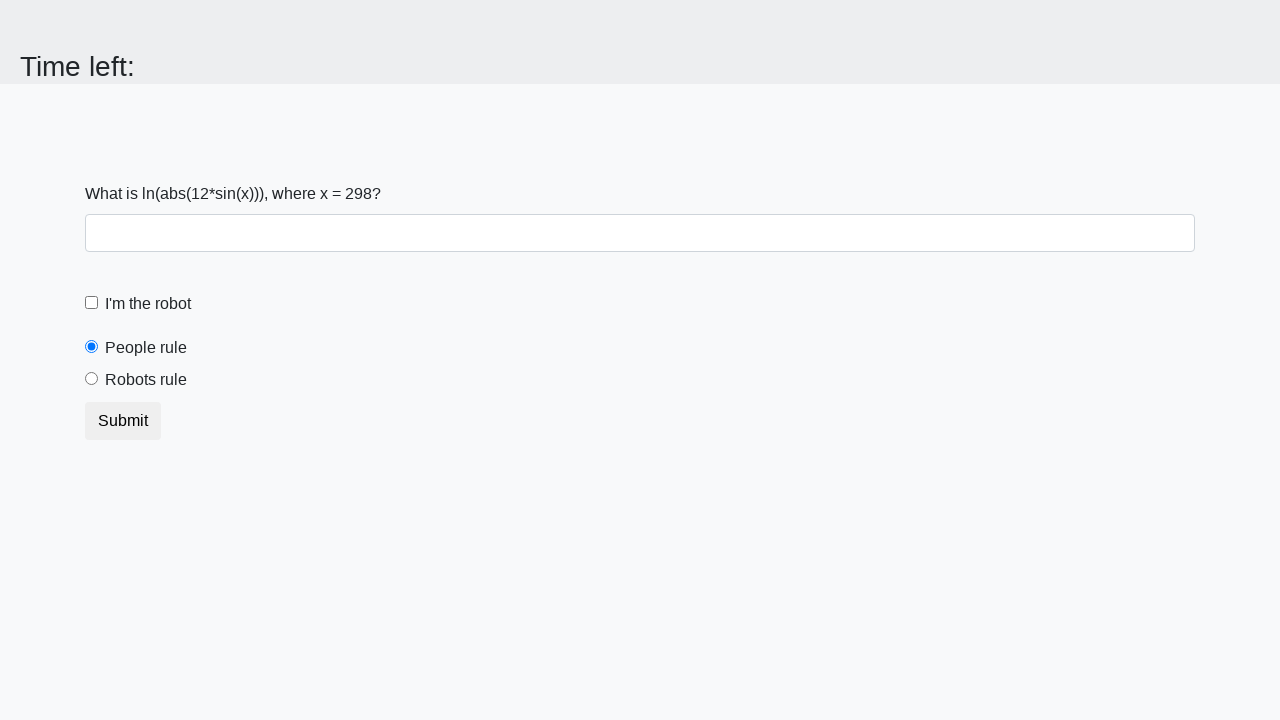

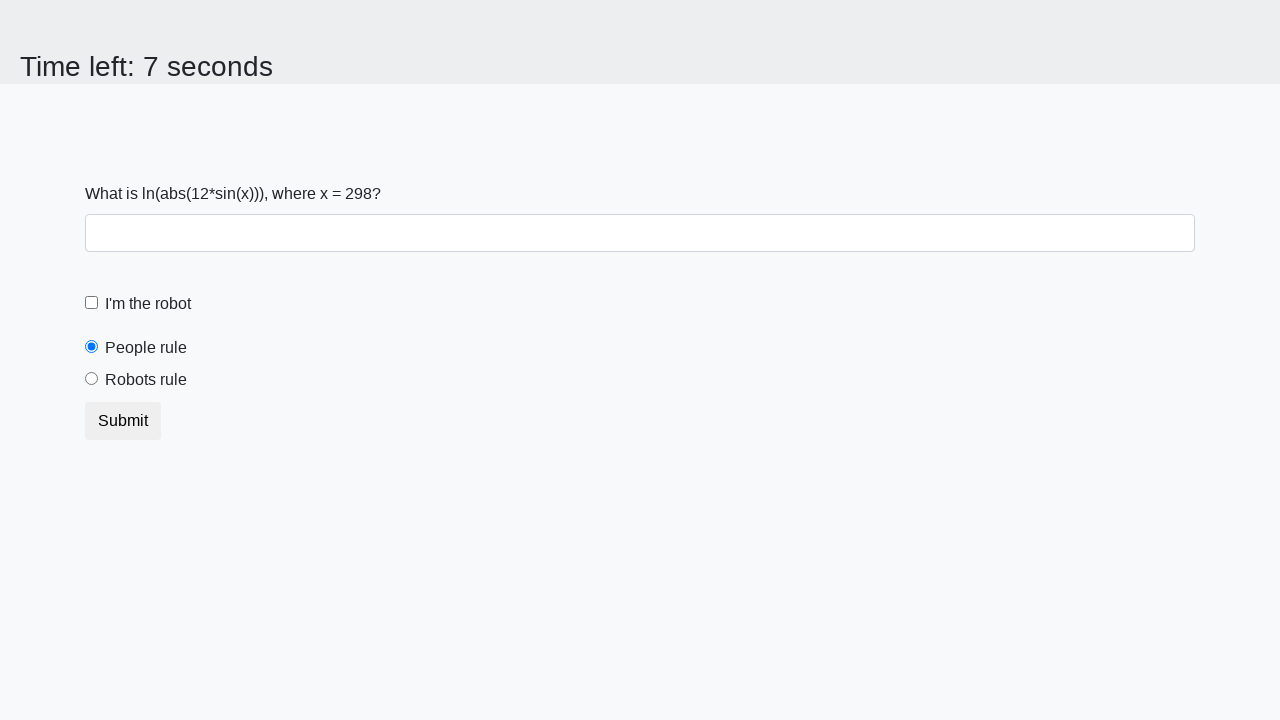